Tests dropdown selection functionality by selecting options using different methods (visible text, index, and value) and verifying the selected option

Starting URL: https://rahulshettyacademy.com/AutomationPractice/

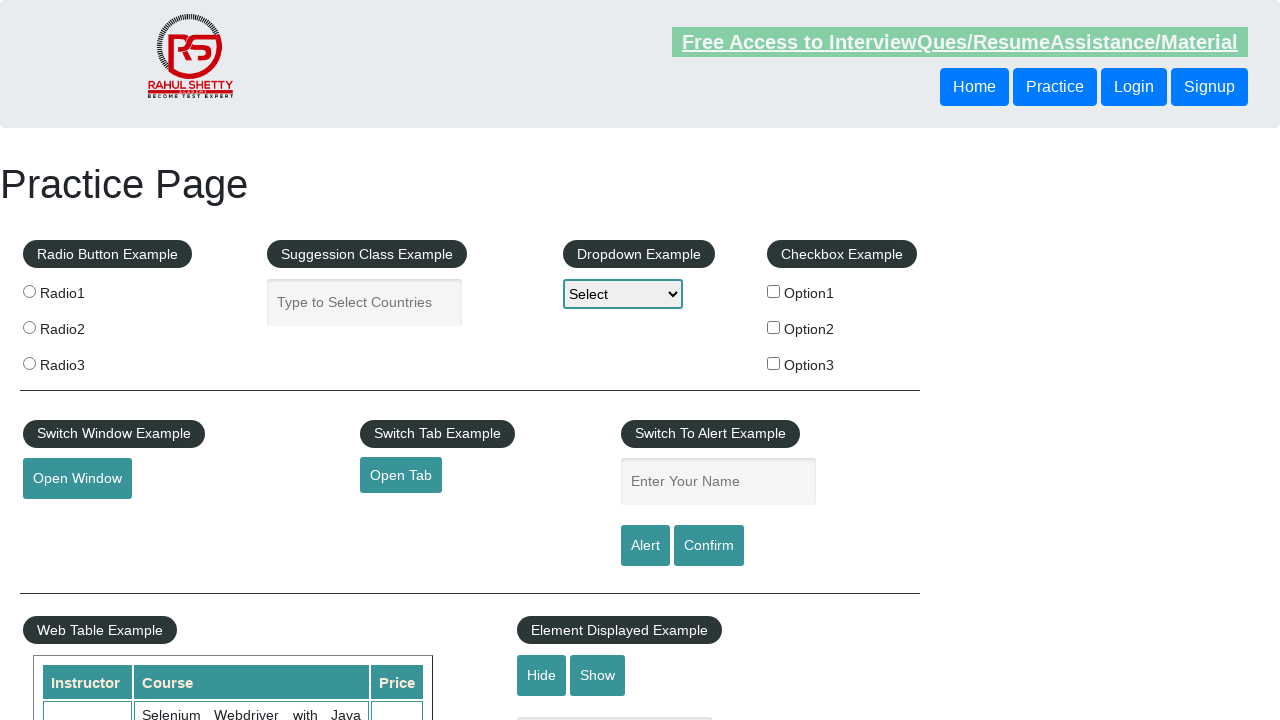

Retrieved initial dropdown selection
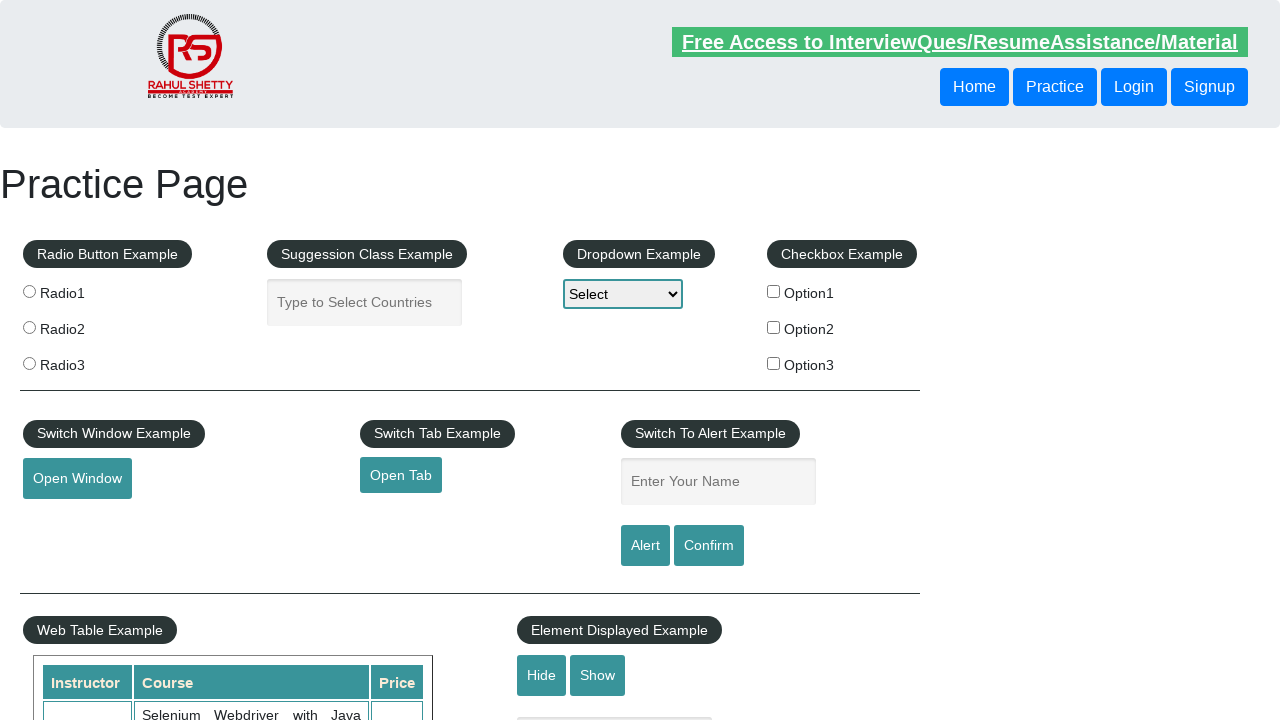

Verified initial dropdown selection is 'Select'
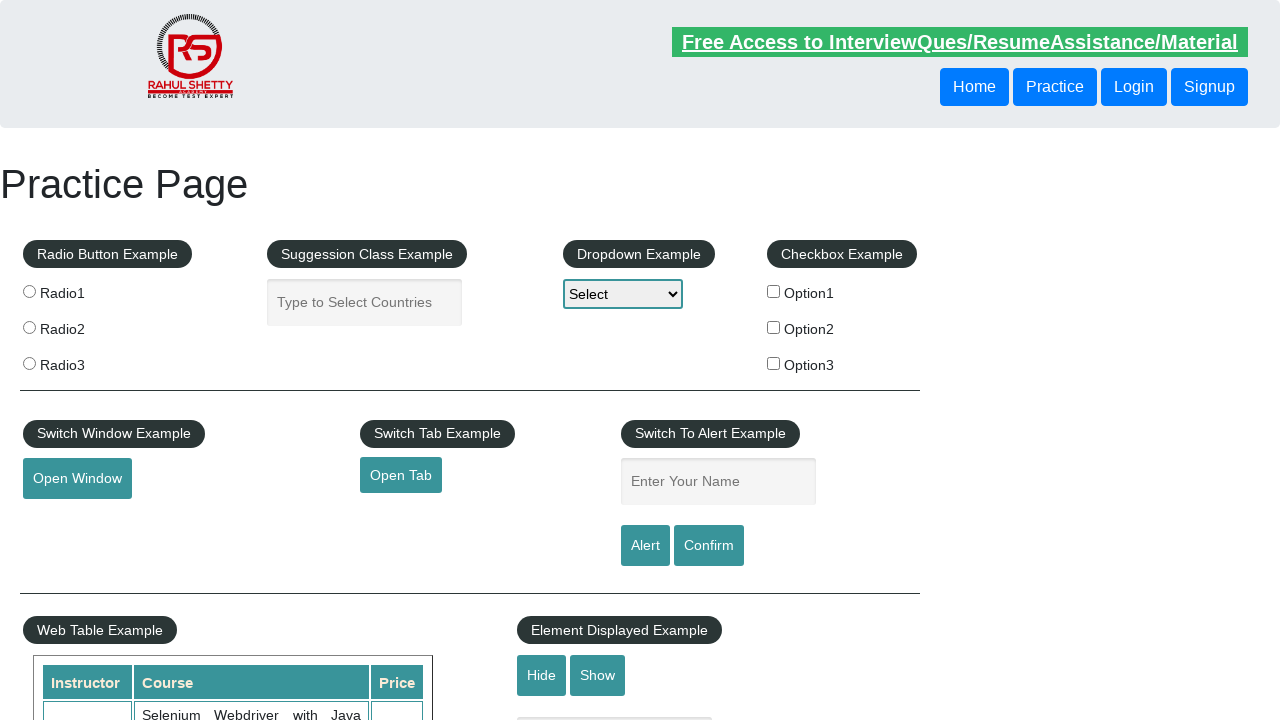

Selected 'Option2' from dropdown using visible text on #dropdown-class-example
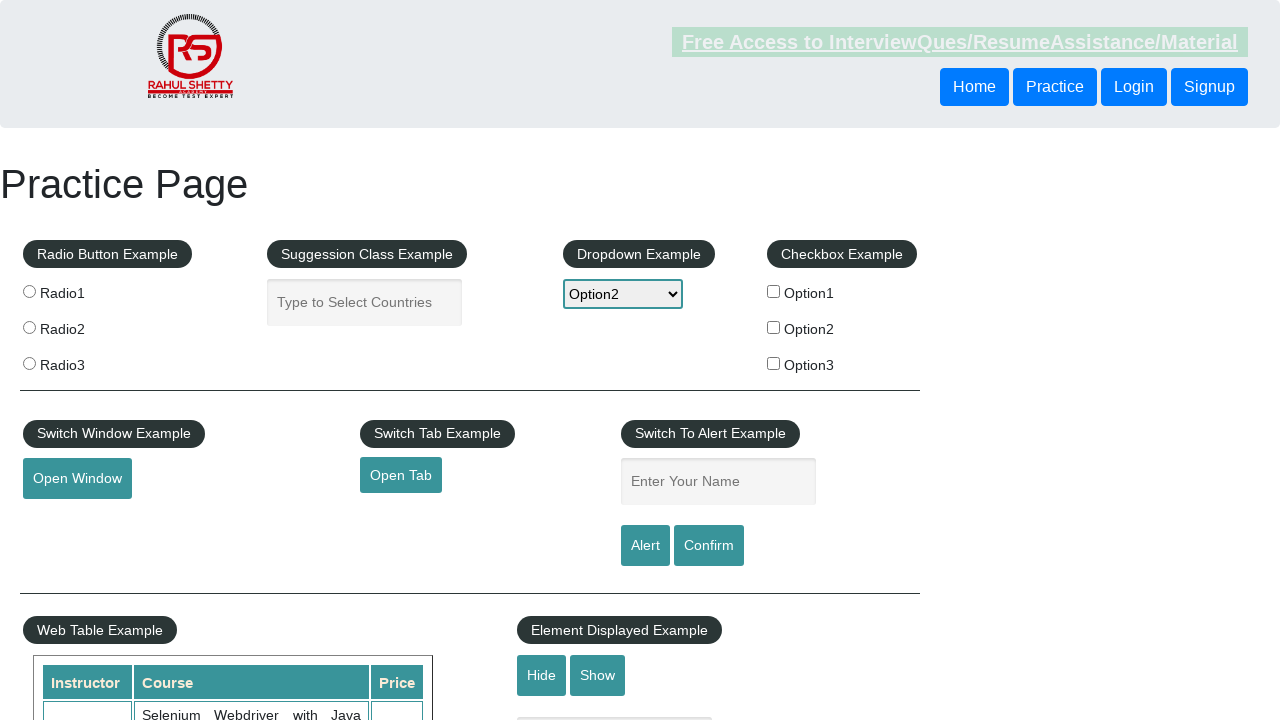

Retrieved currently selected dropdown option after text-based selection
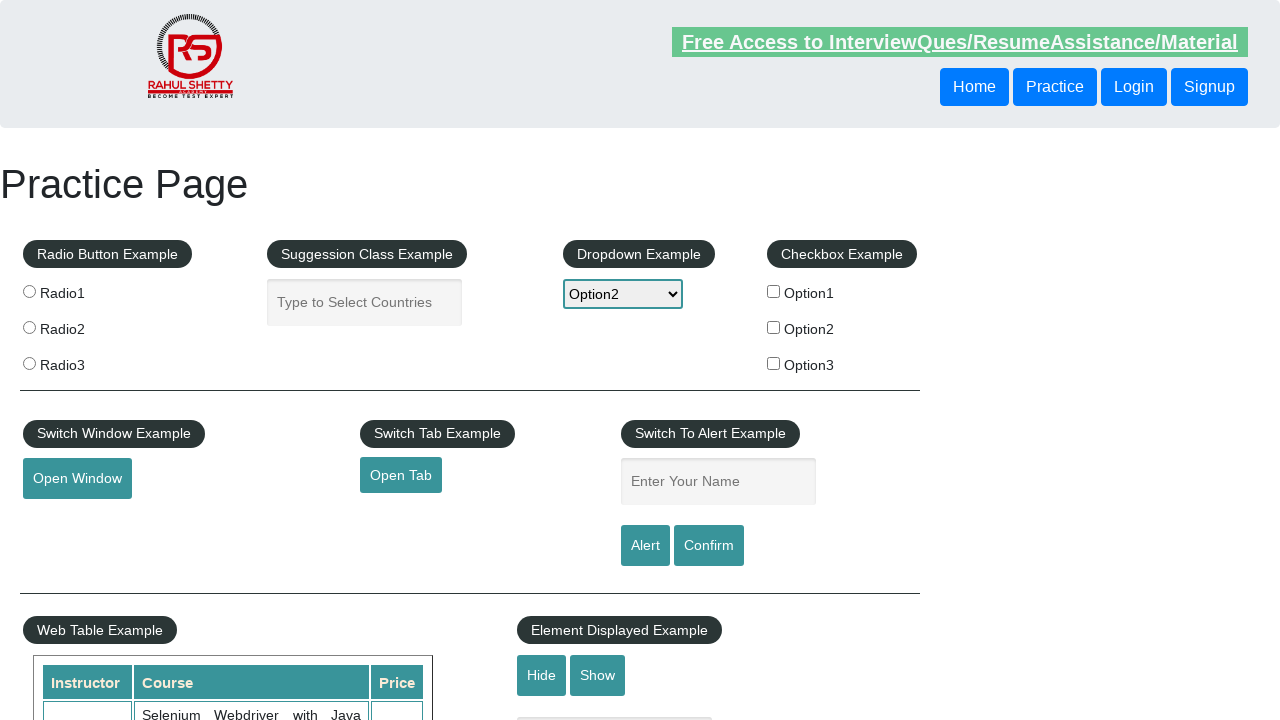

Verified dropdown selection is 'Option2'
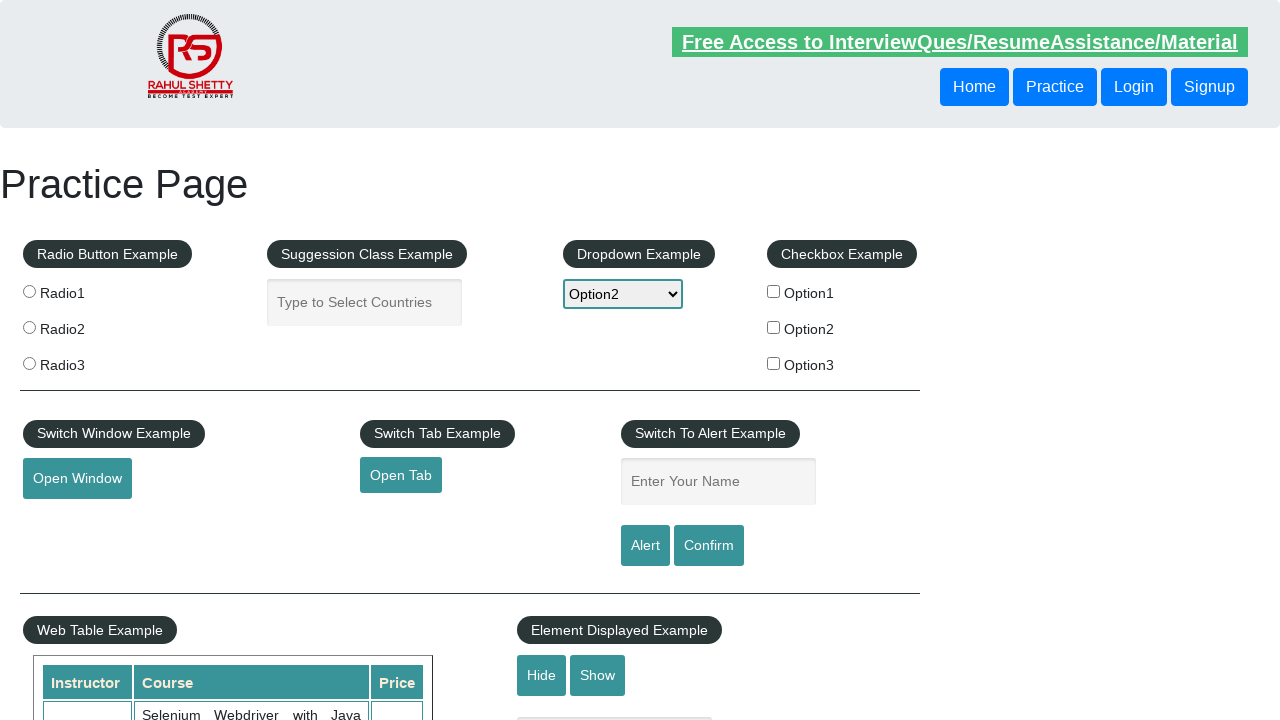

Selected option at index 3 (Option3) from dropdown on #dropdown-class-example
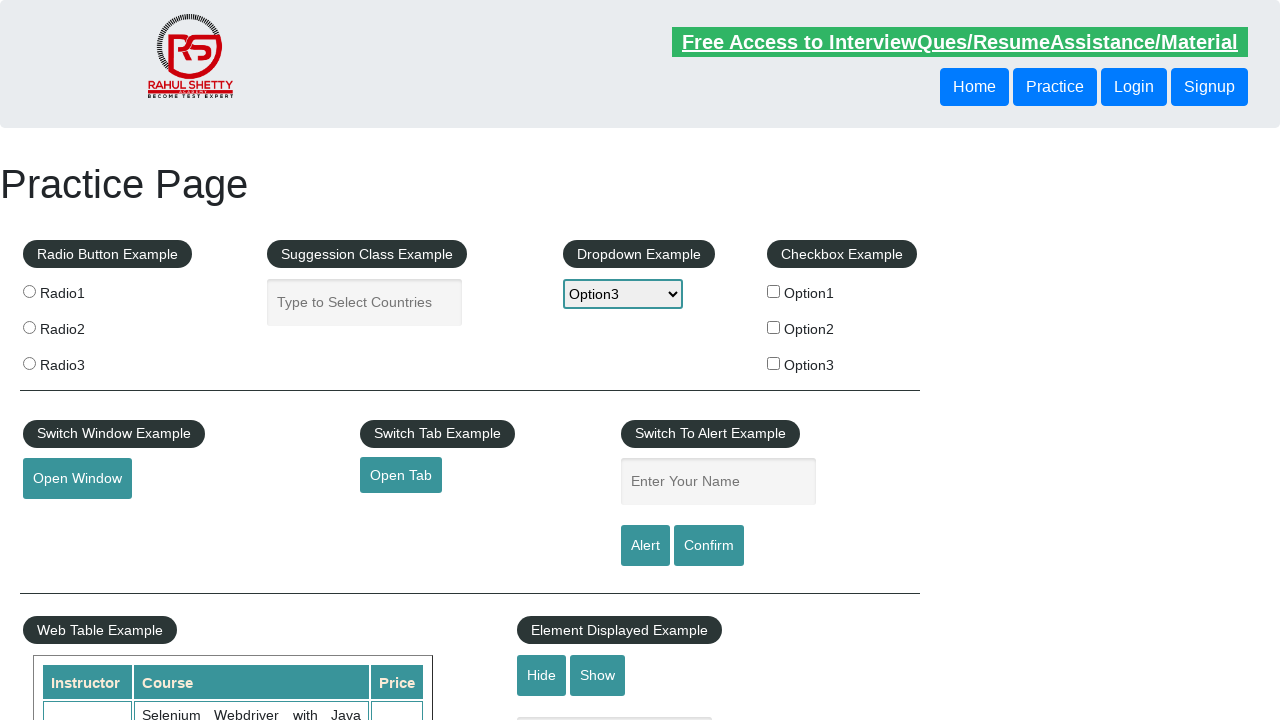

Retrieved currently selected dropdown option after index-based selection
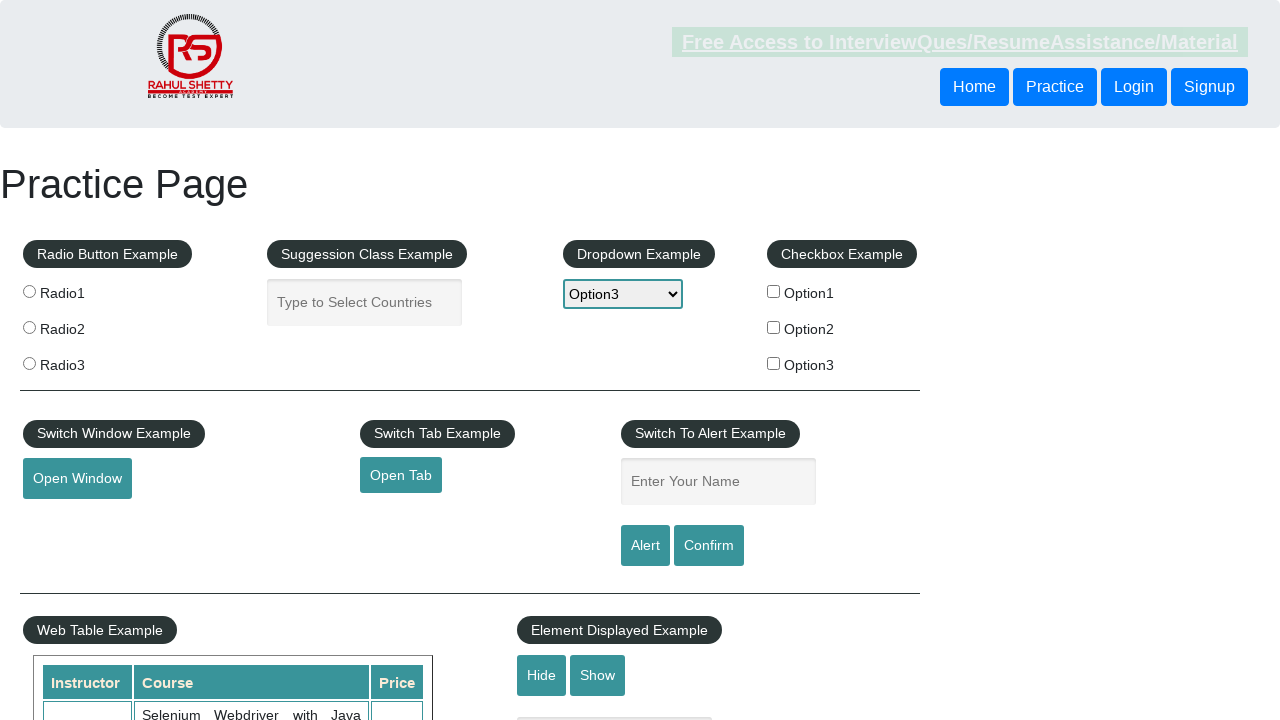

Verified dropdown selection is 'Option3'
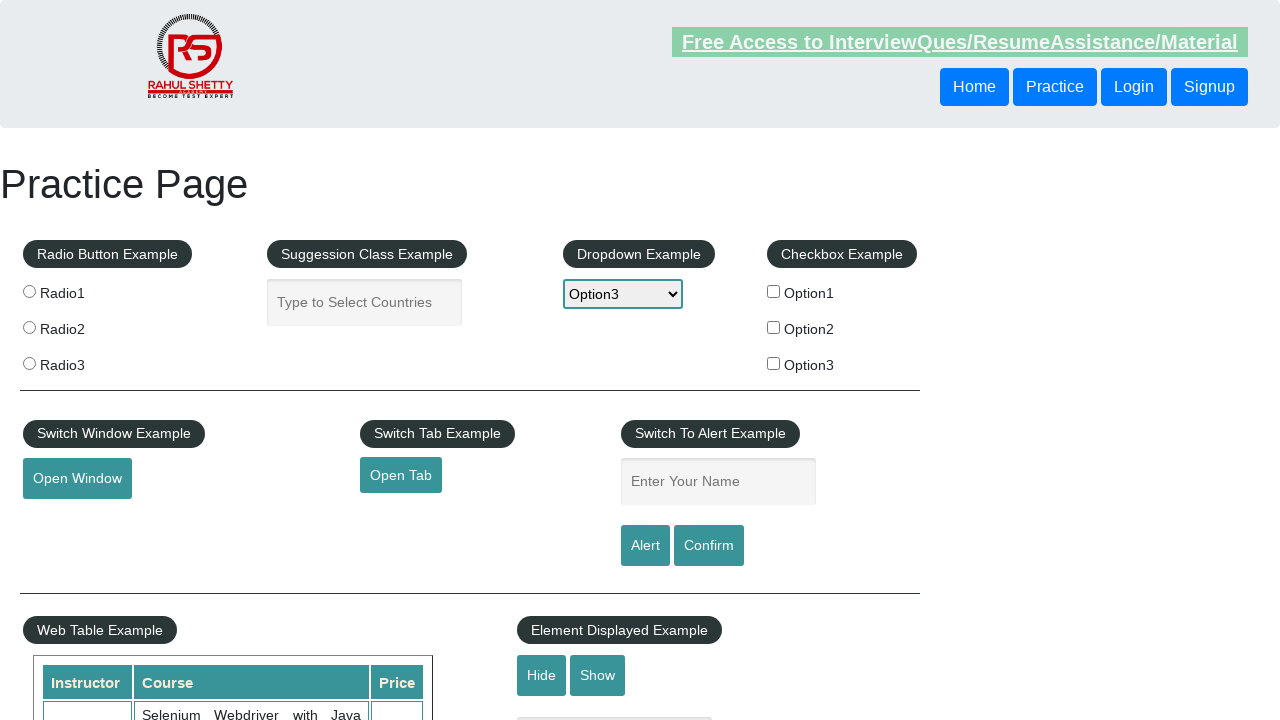

Selected option with value 'option1' from dropdown on #dropdown-class-example
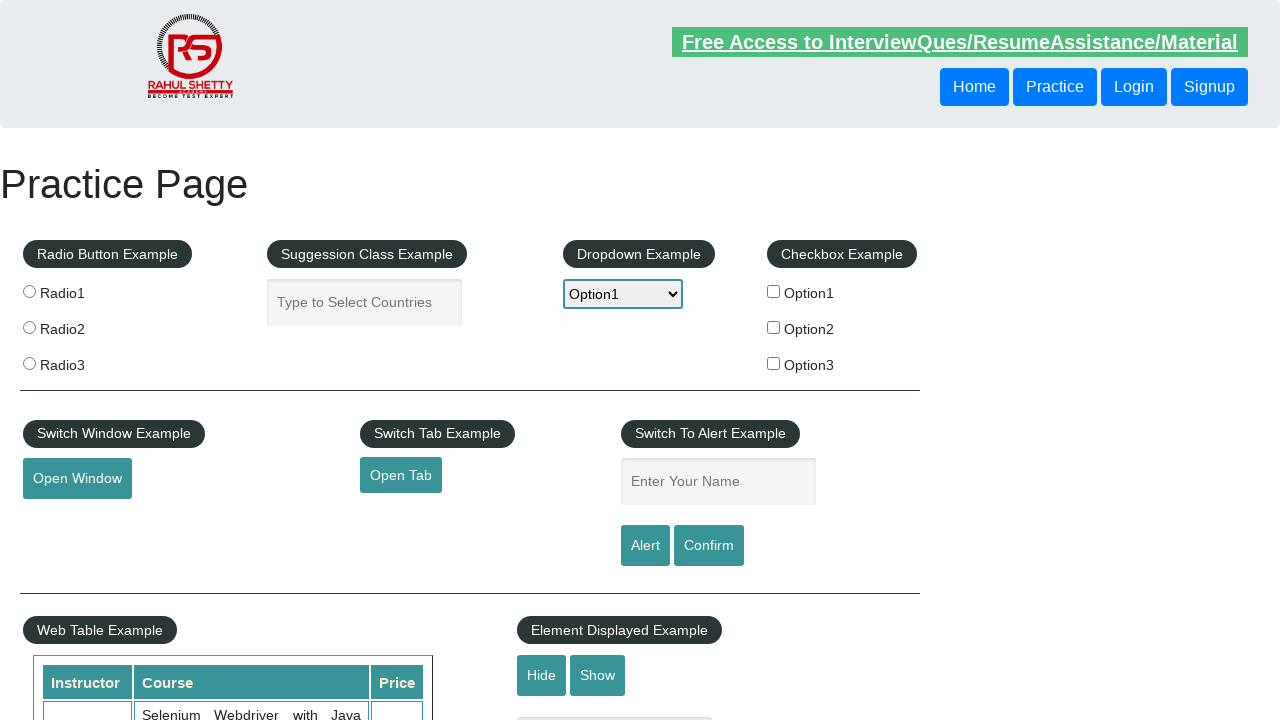

Retrieved final selected dropdown option
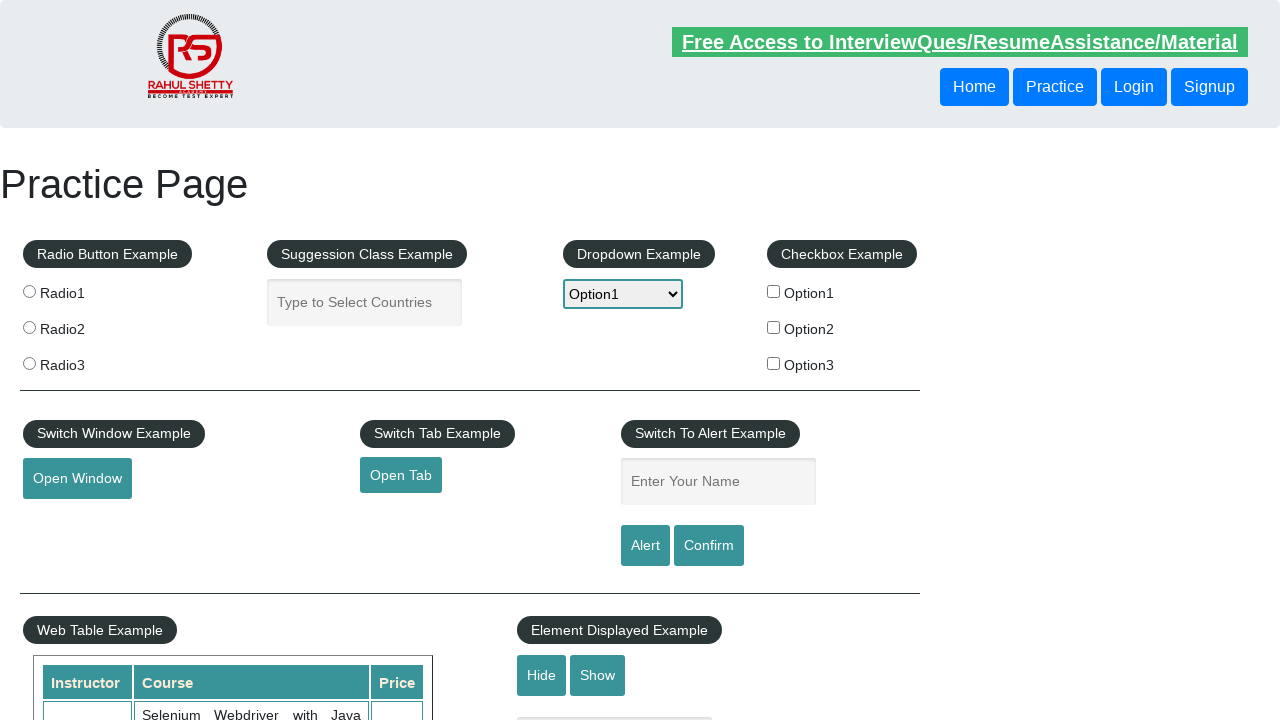

Printed final selected option: Option1
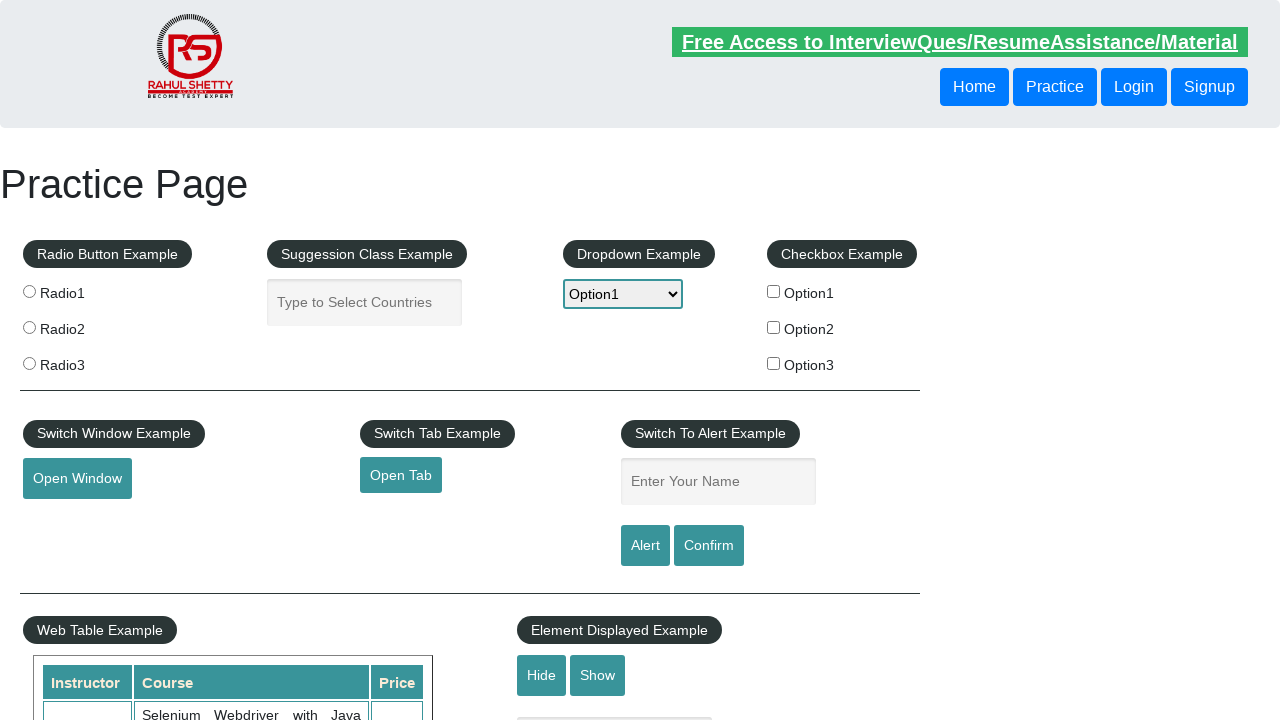

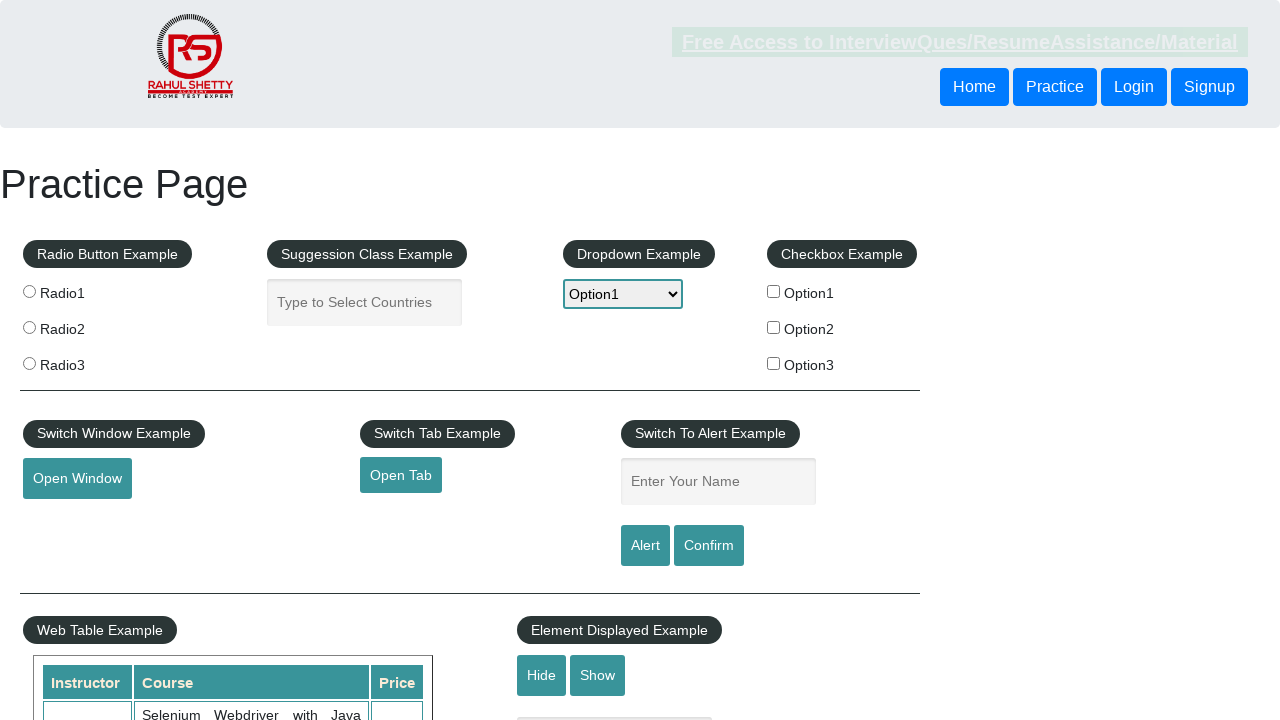